Tests multi-tab handling by opening a new tab, navigating to alerts page, triggering and accepting an alert, then switching back to main window

Starting URL: https://demoqa.com/browser-windows

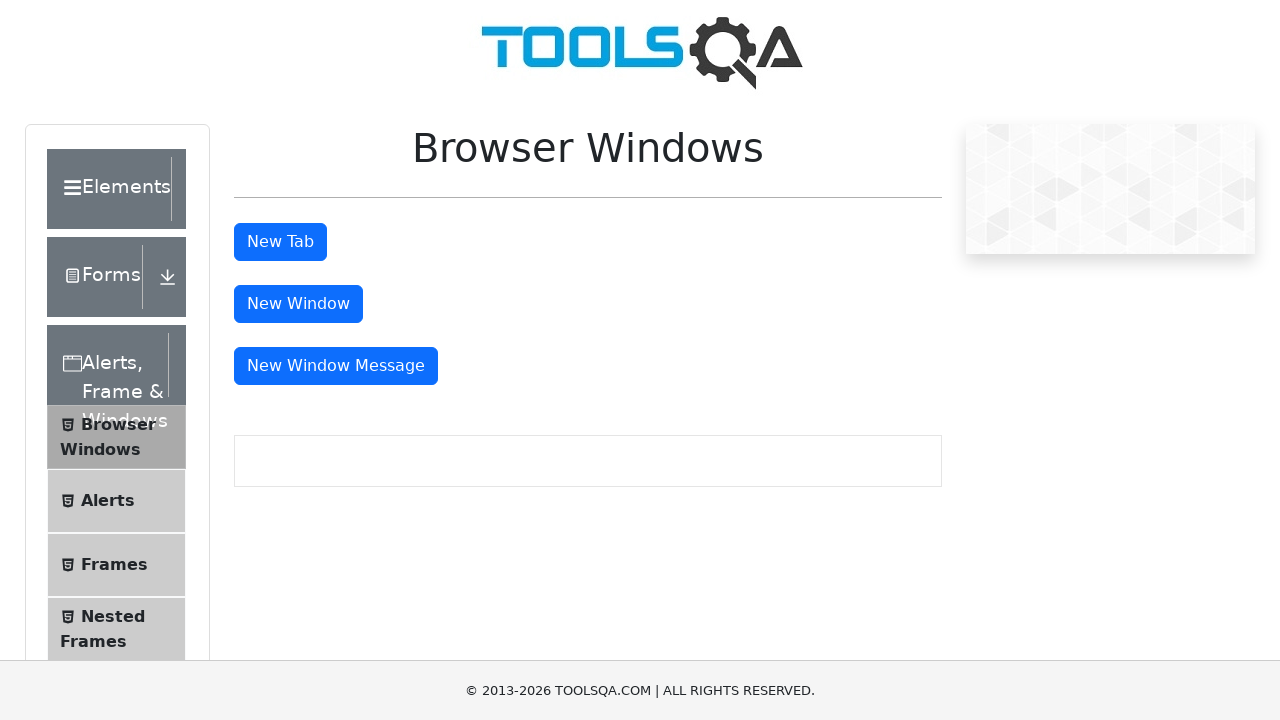

Opened a new browser tab
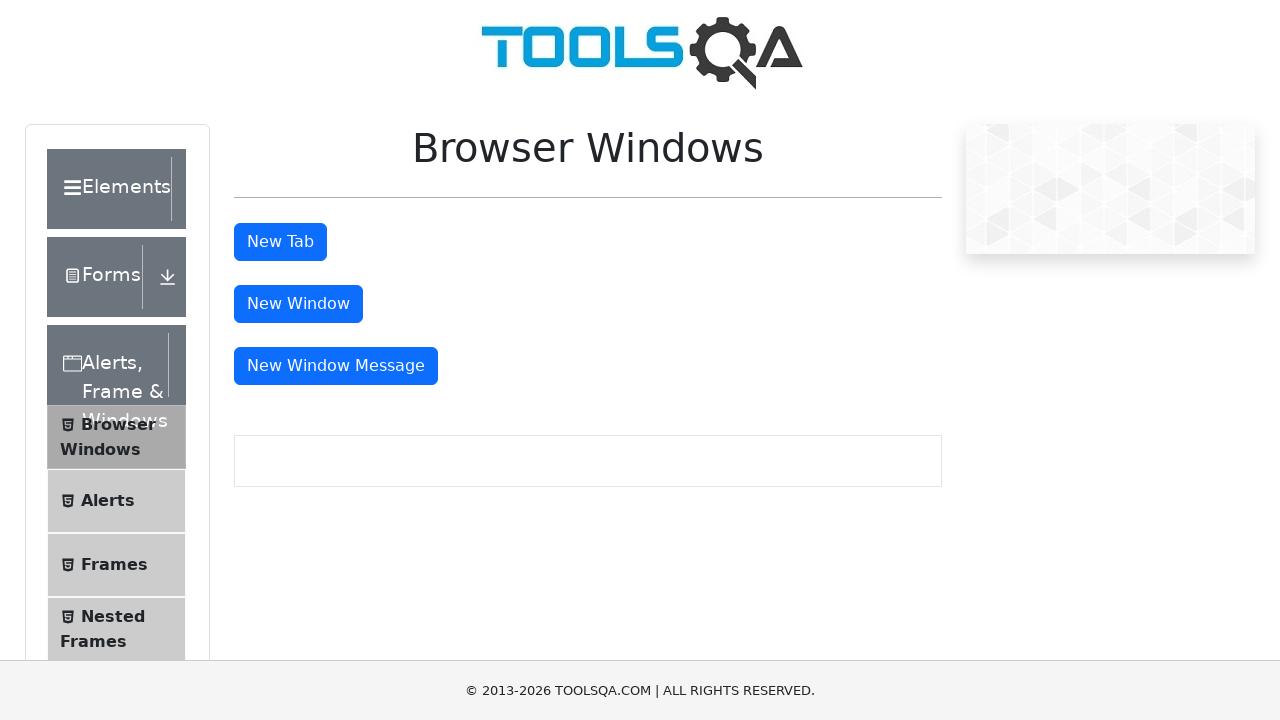

Navigated new tab to alerts page
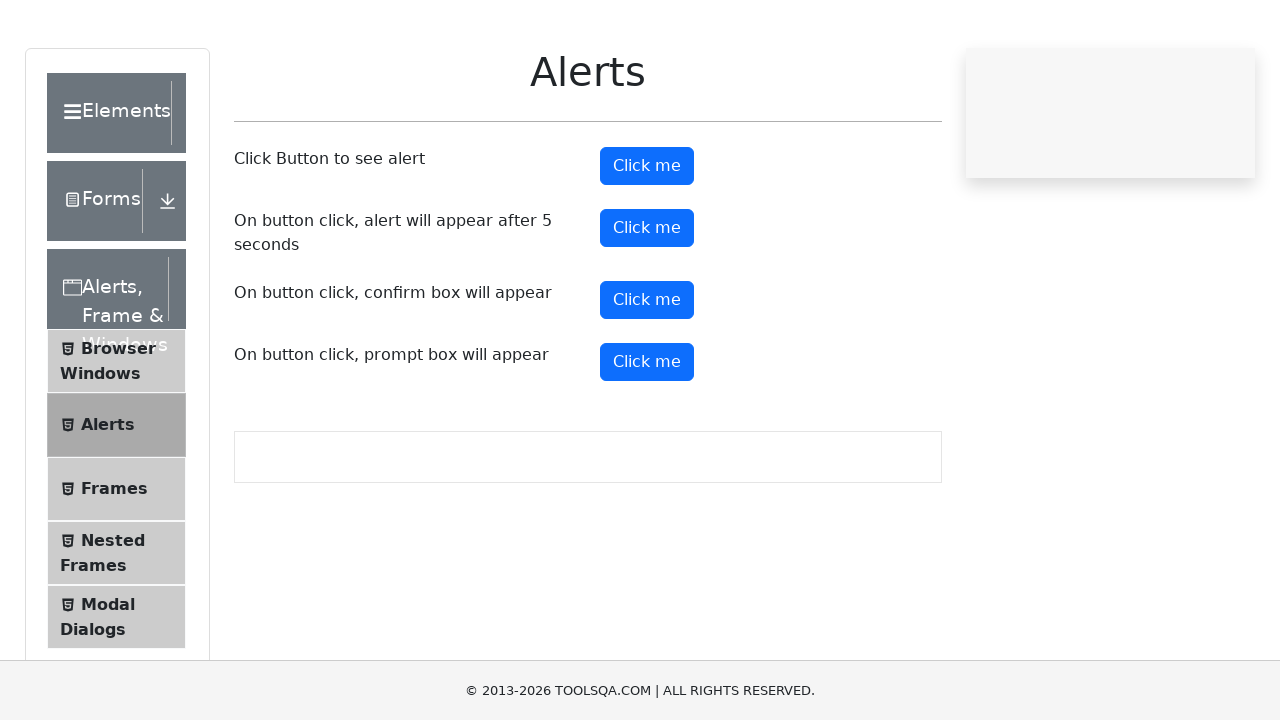

Set up dialog handler to accept alerts
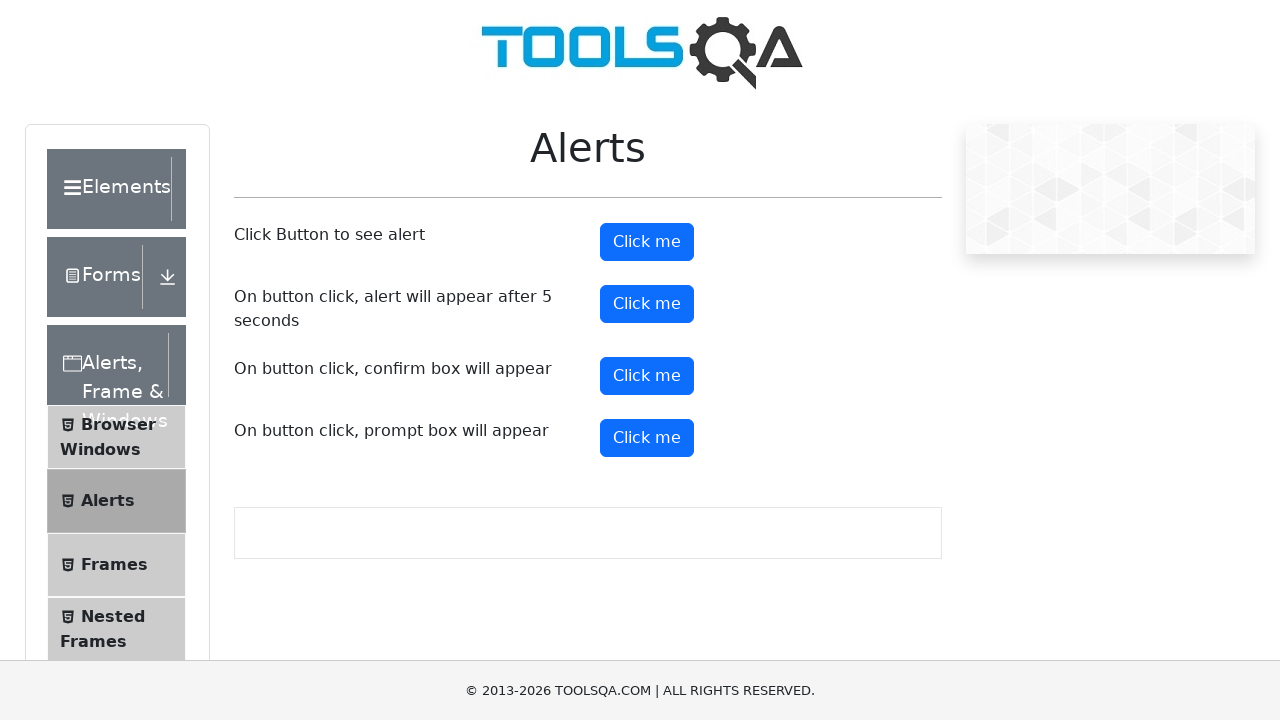

Clicked alert button and accepted the alert at (647, 242) on #alertButton
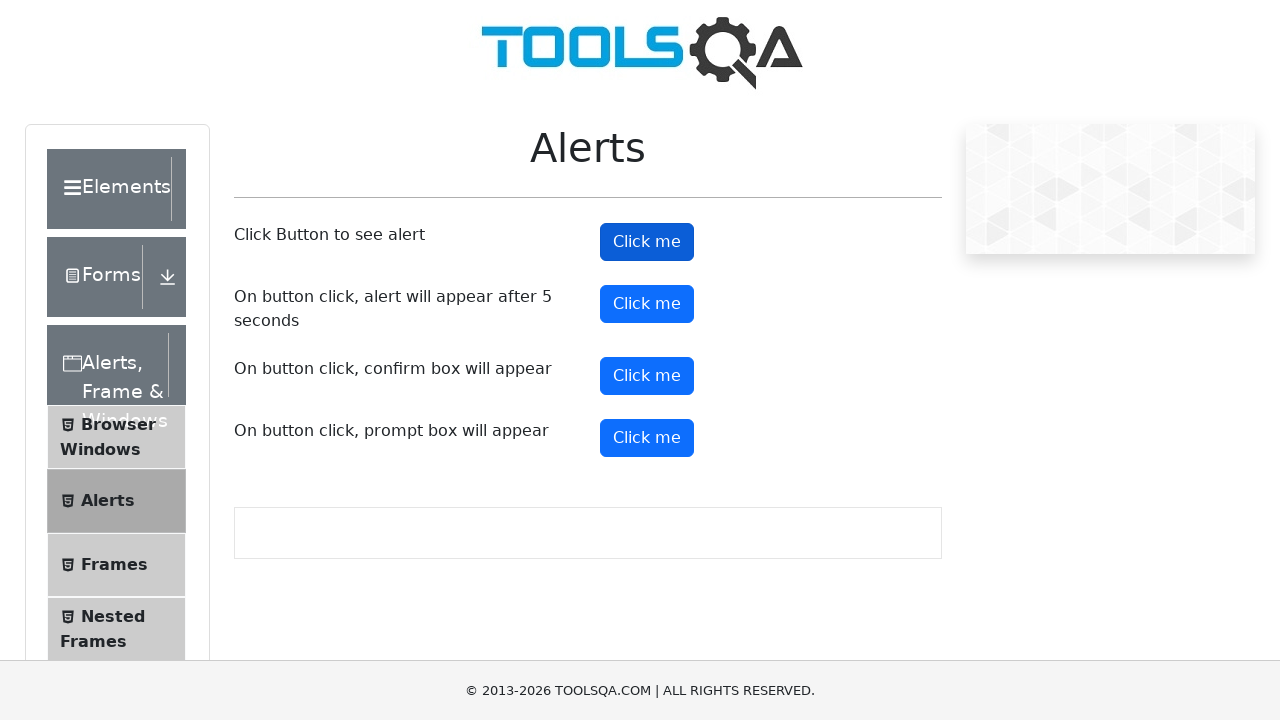

Closed the new tab
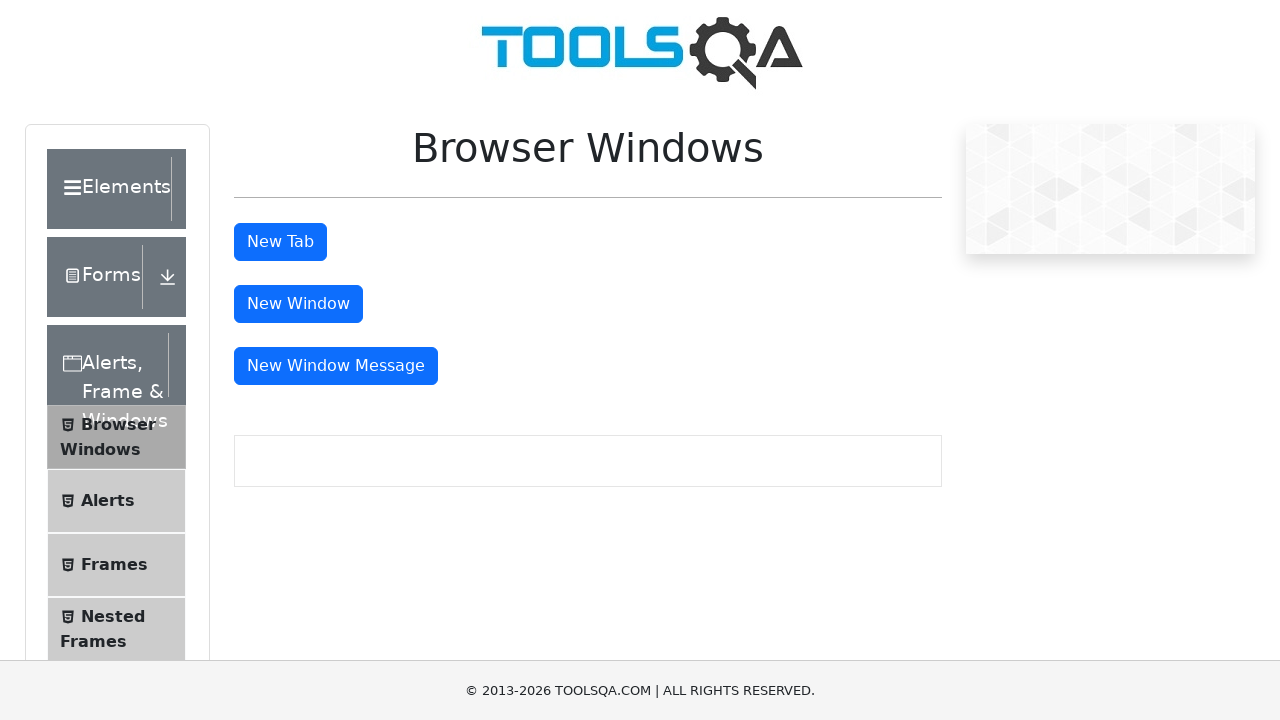

Switched back to main window
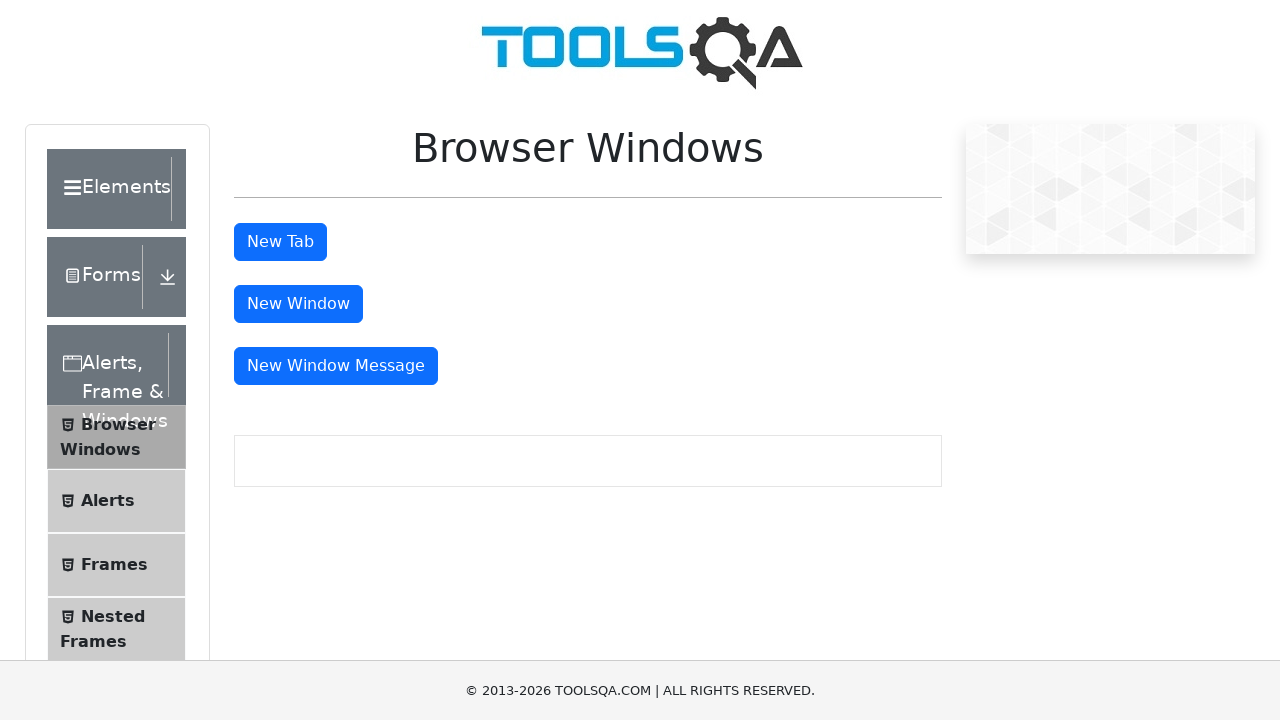

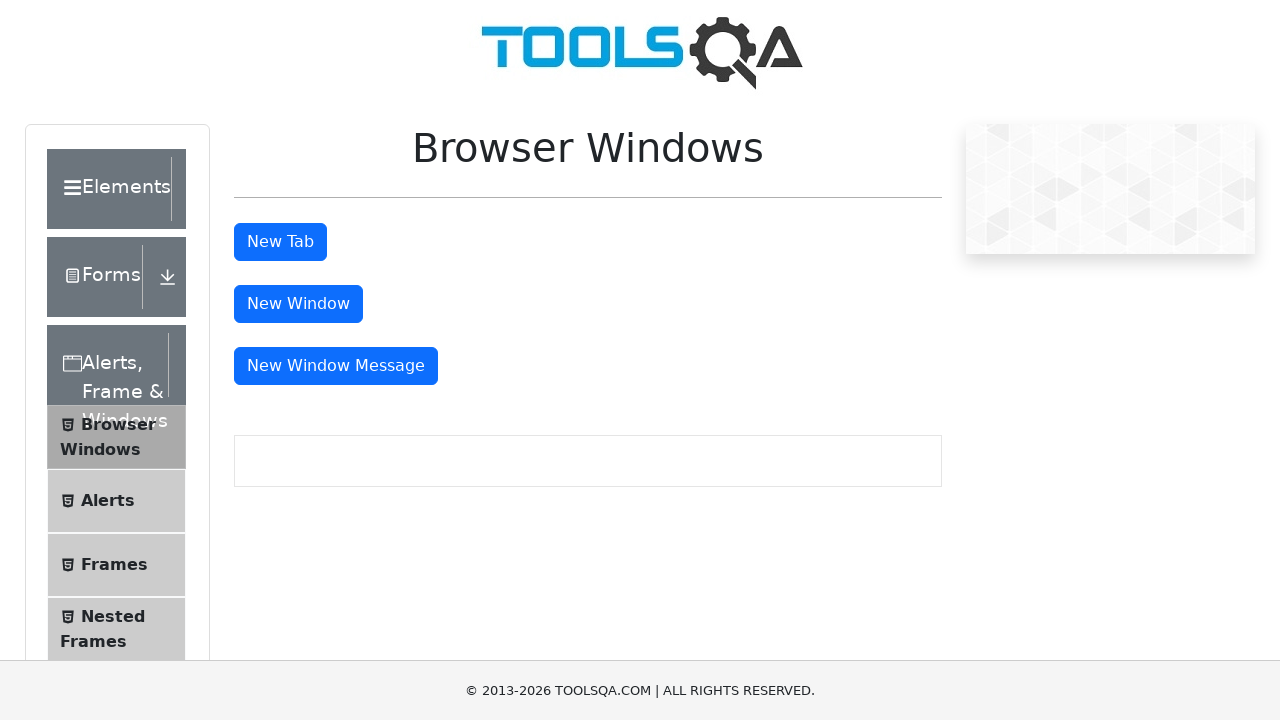